Tests drag and drop functionality by dragging an element to a target drop zone

Starting URL: https://jqueryui.com/resources/demos/droppable/default.html

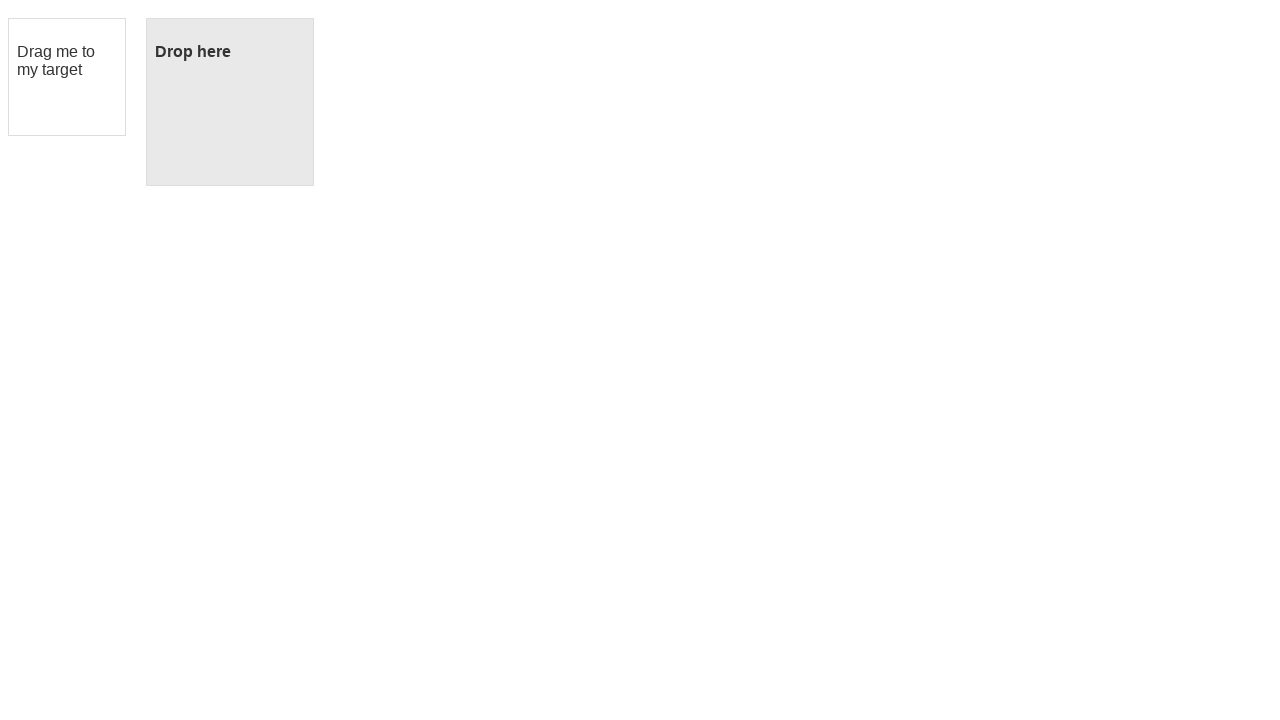

Navigated to jQuery UI droppable demo page
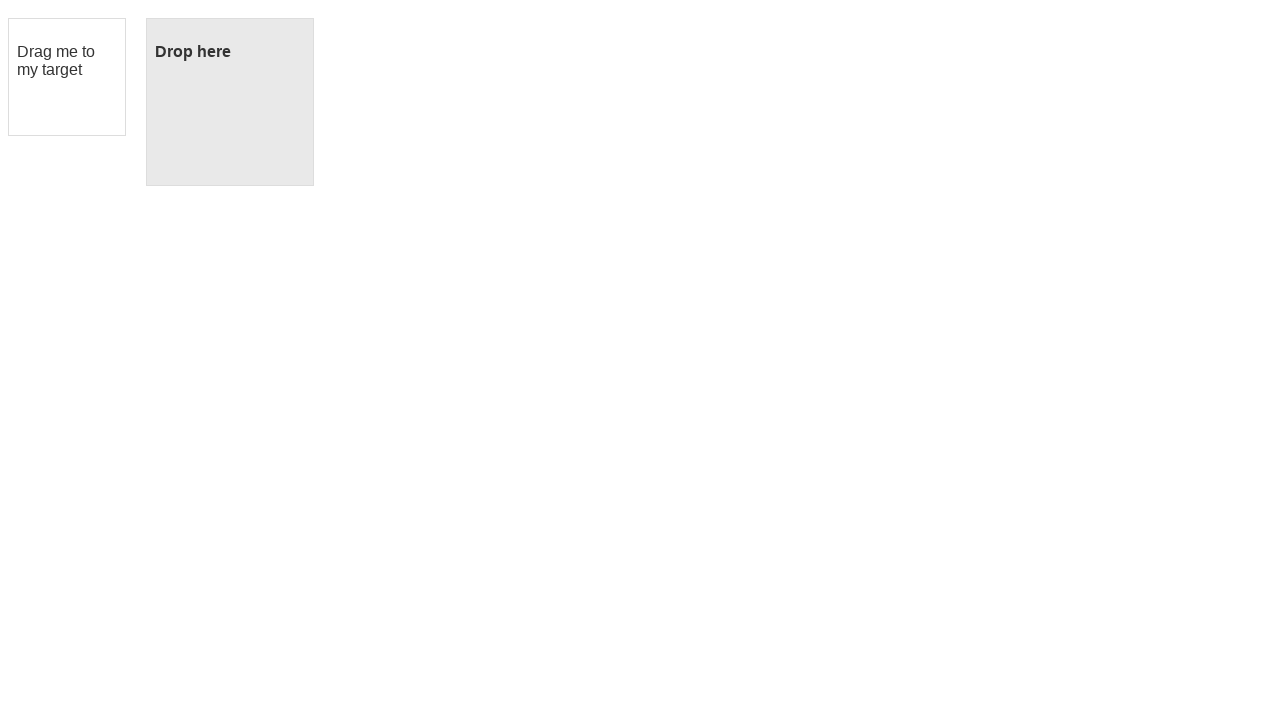

Located draggable element with text 'Drag me to my target'
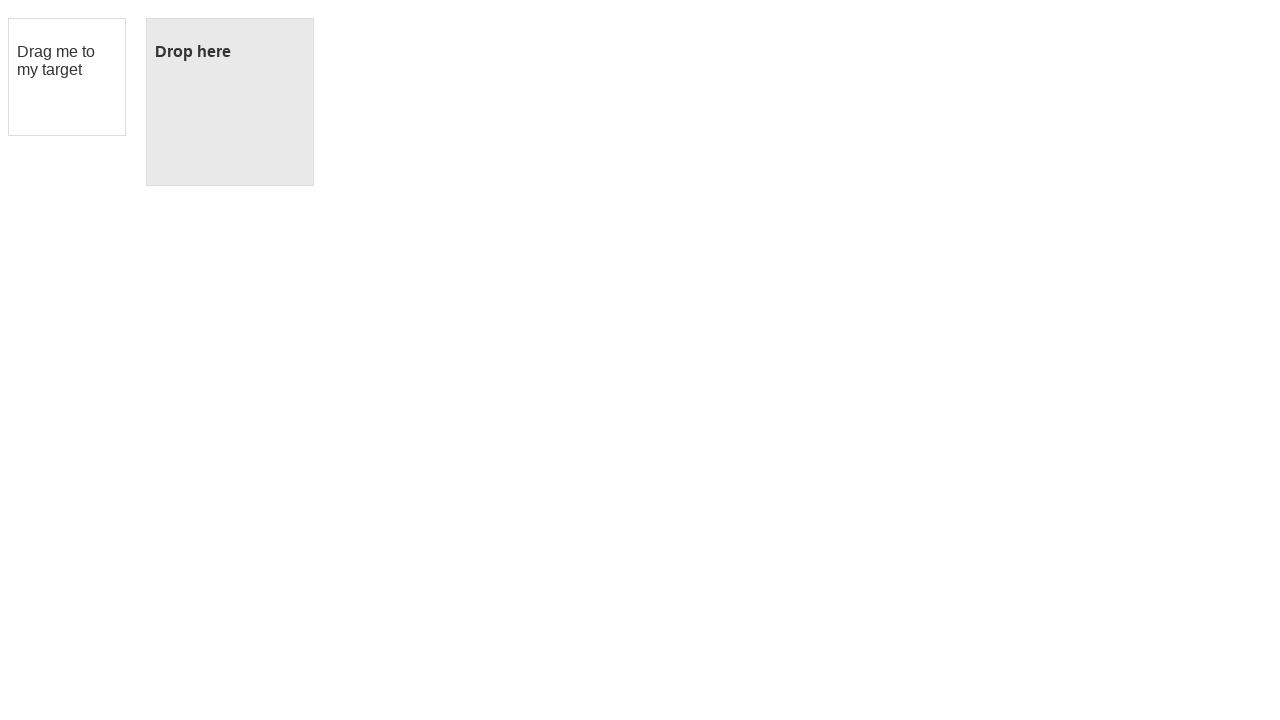

Located drop target element with text 'Drop here'
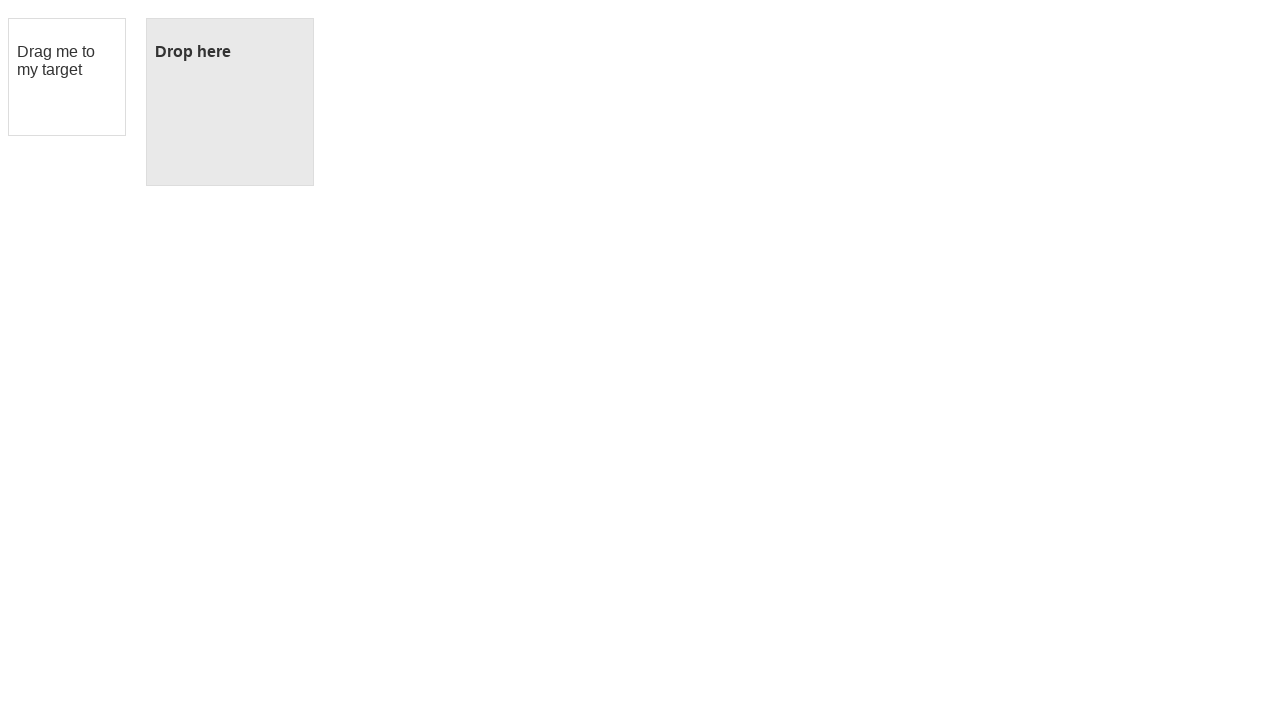

Dragged element to drop target successfully at (230, 52)
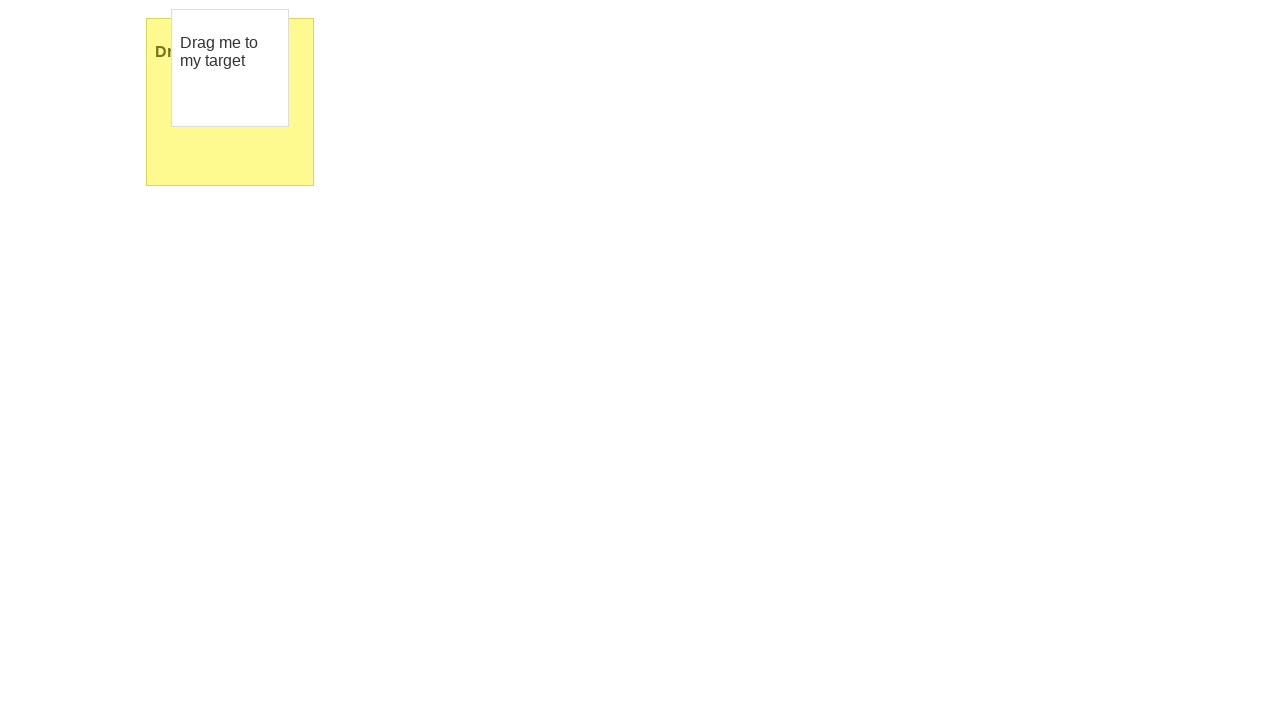

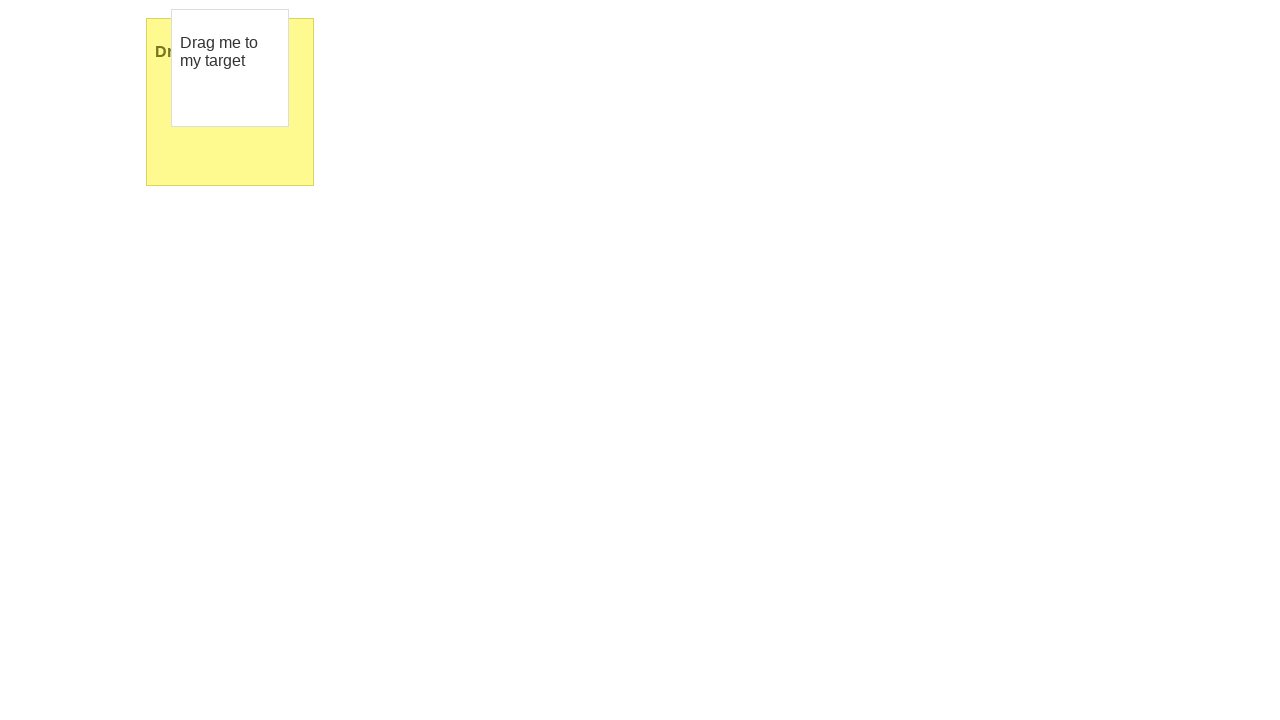